Tests dropdown select functionality by selecting options using different methods (visible text, index, and value) and verifying the selected option

Starting URL: https://demoqa.com/select-menu

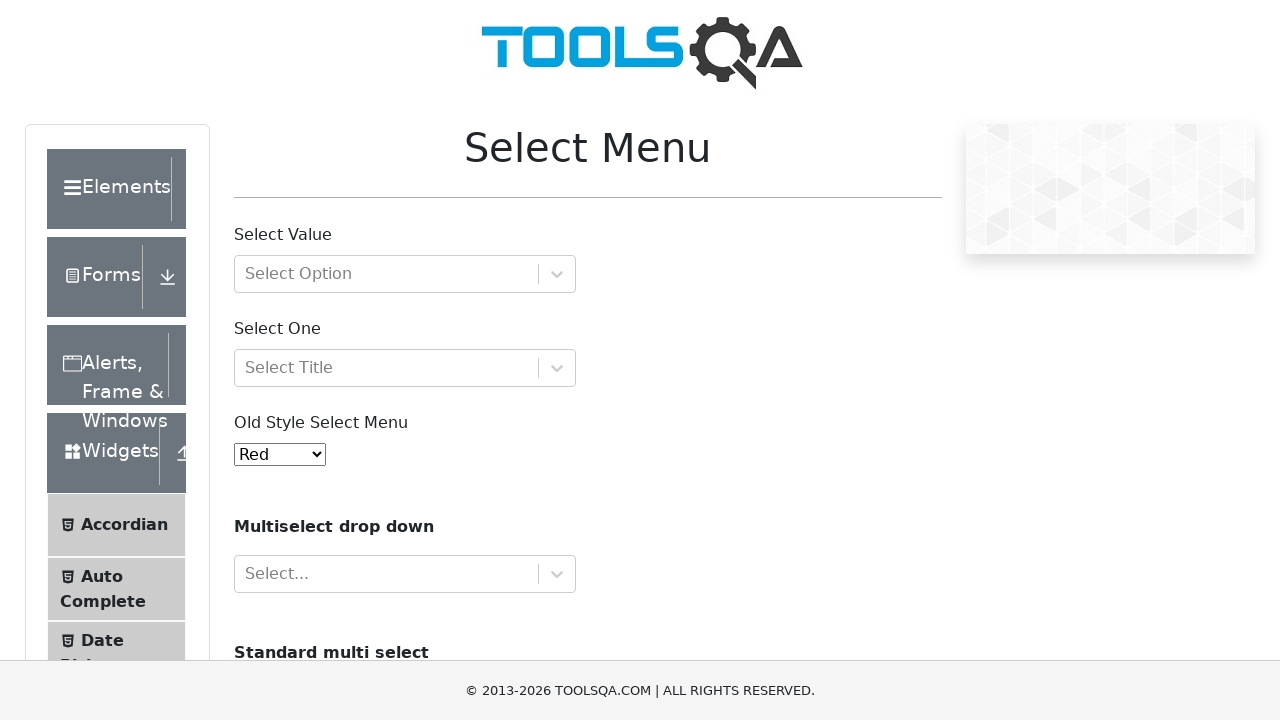

Located the dropdown element with id 'oldSelectMenu'
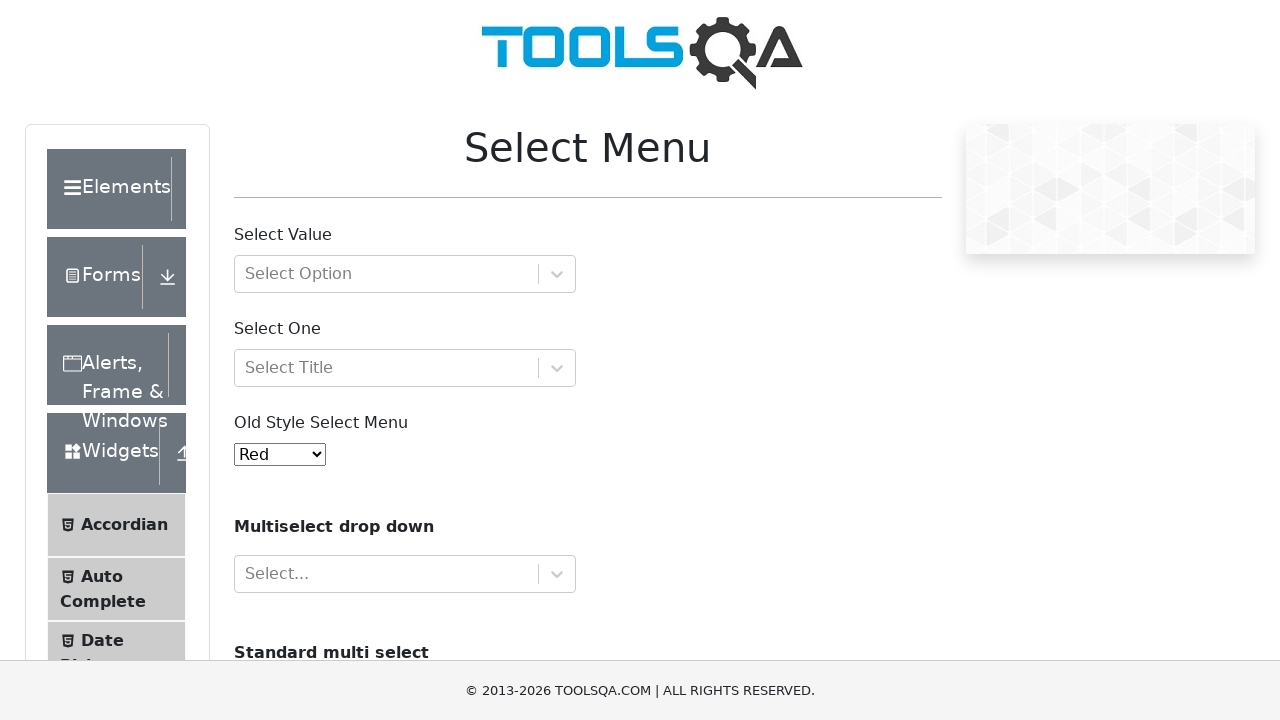

Verified initial selected option is 'Red'
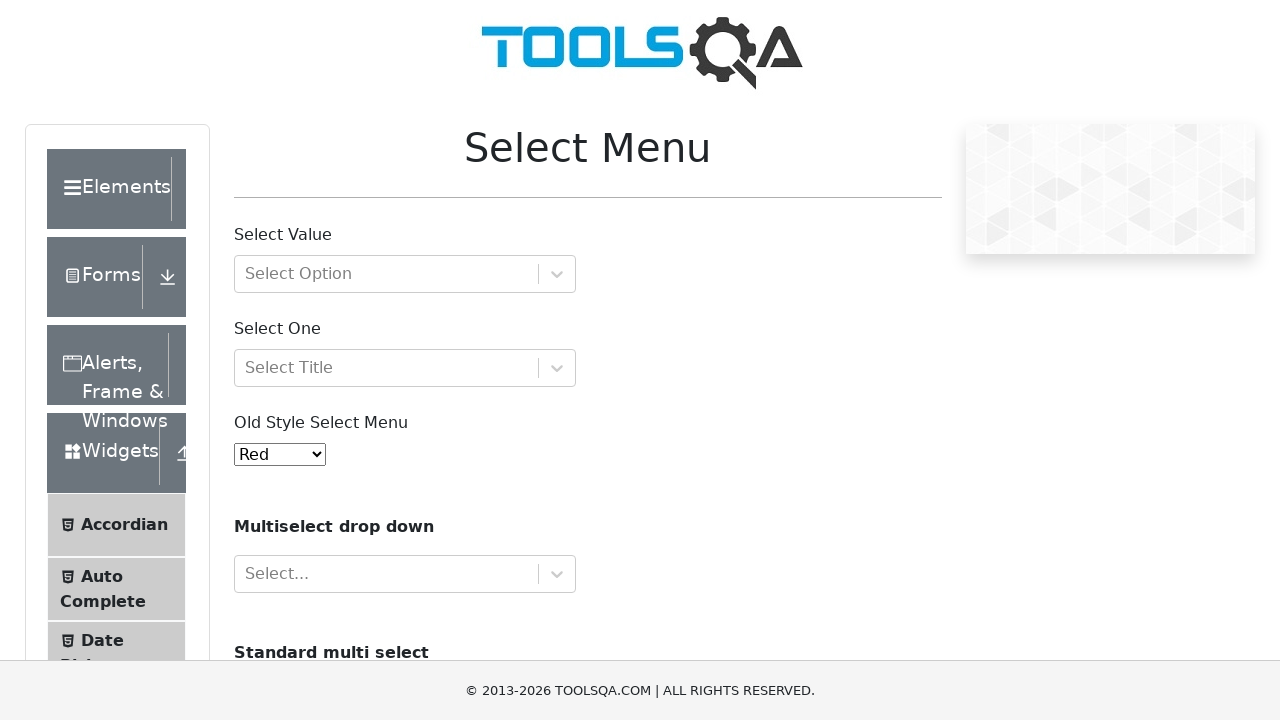

Selected 'Black' option by visible text on #oldSelectMenu
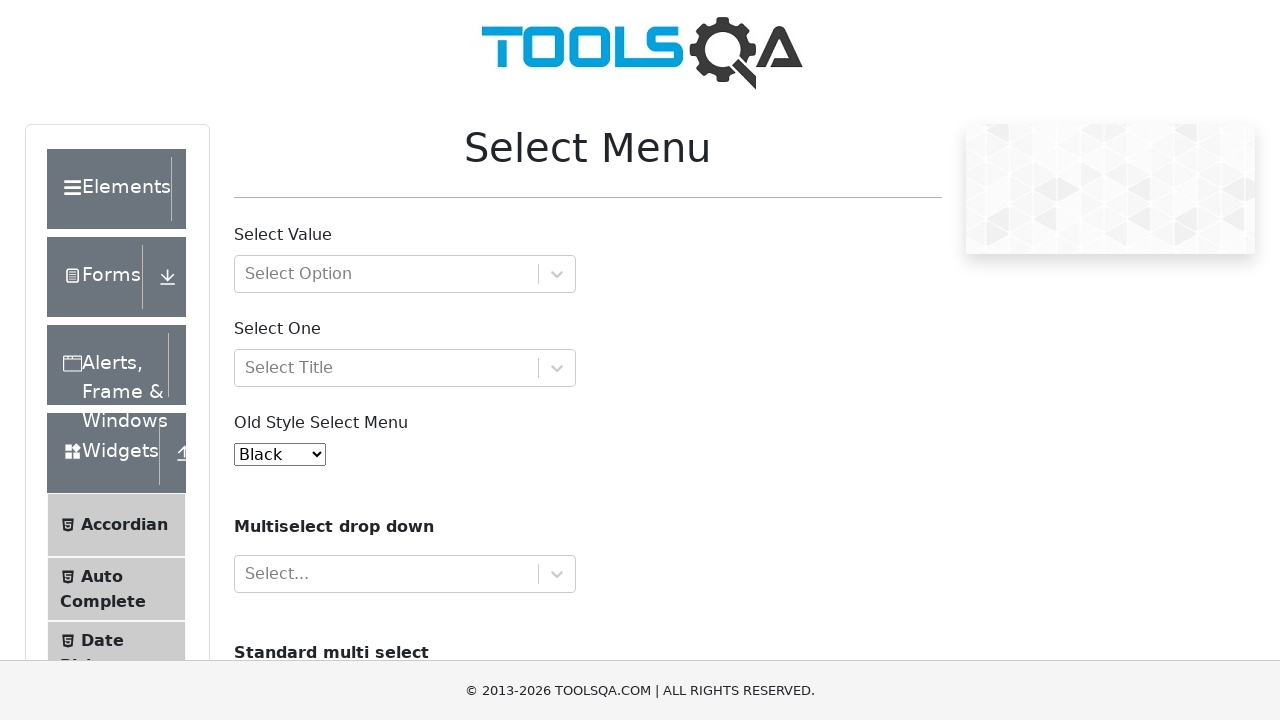

Verified 'Black' option is selected
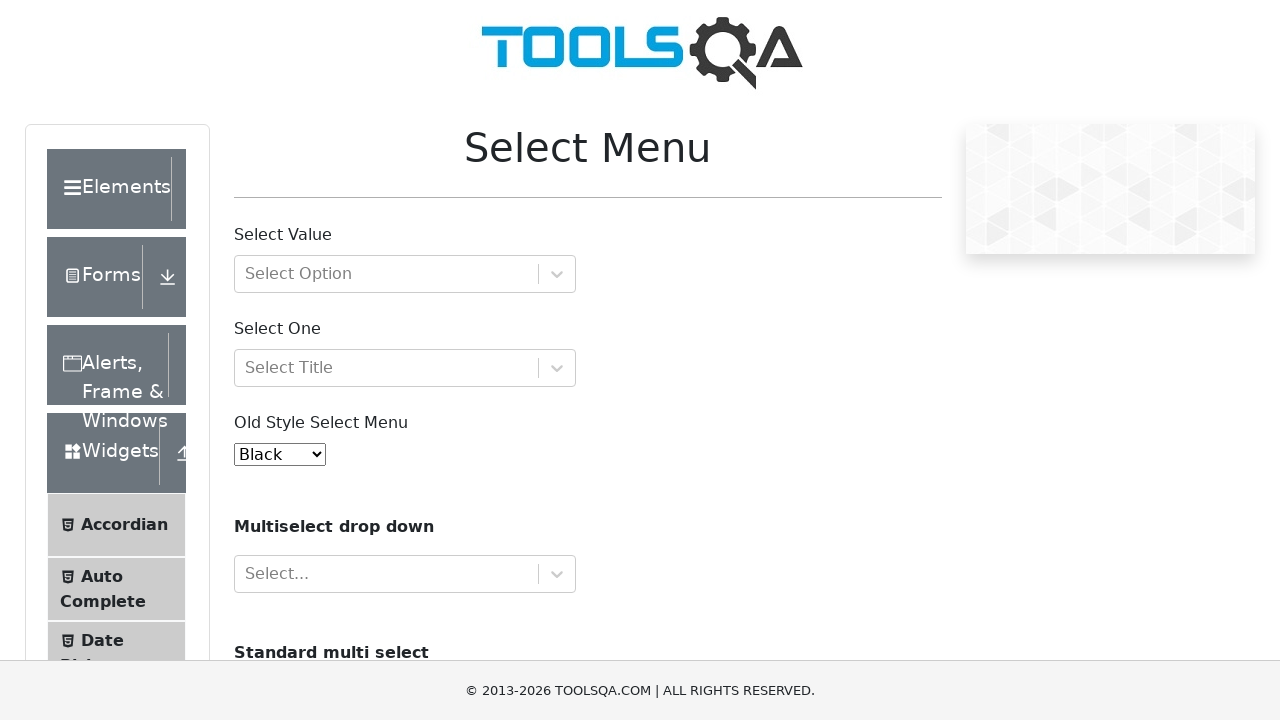

Selected option at index 6 ('White') by index on #oldSelectMenu
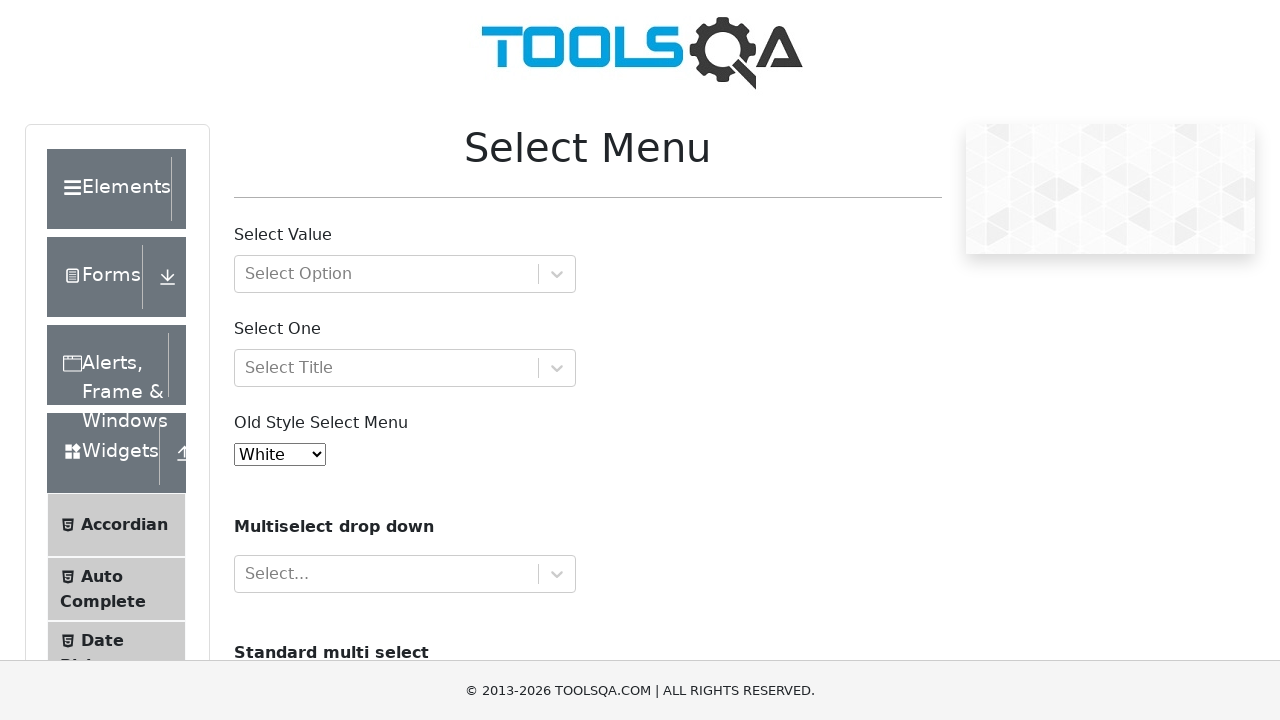

Verified 'White' option is selected
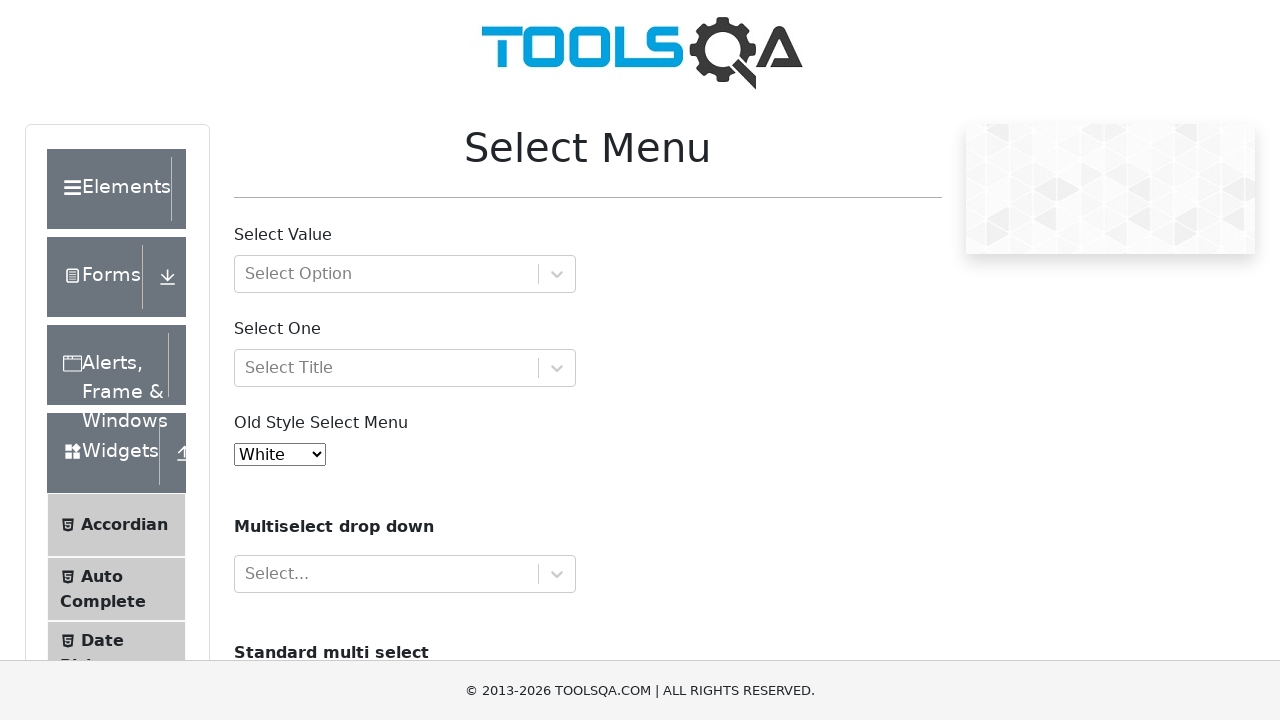

Selected option with value '3' ('Yellow') by value attribute on #oldSelectMenu
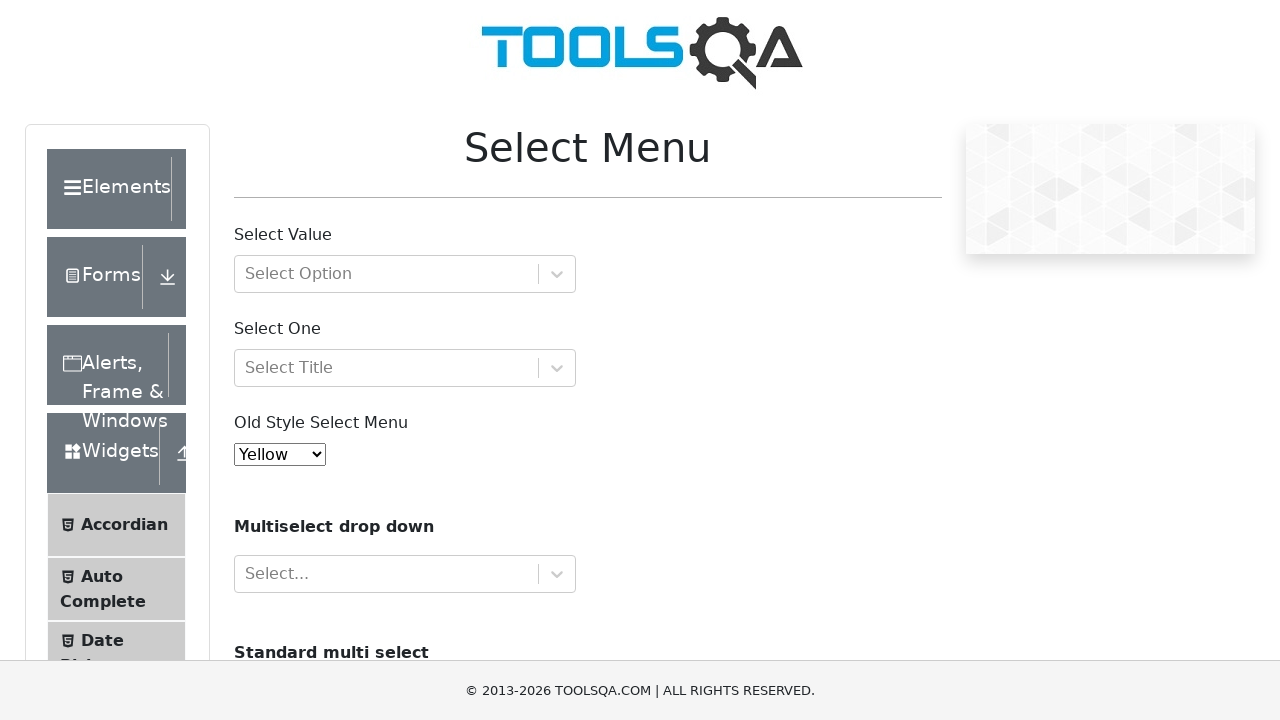

Verified 'Yellow' option is selected
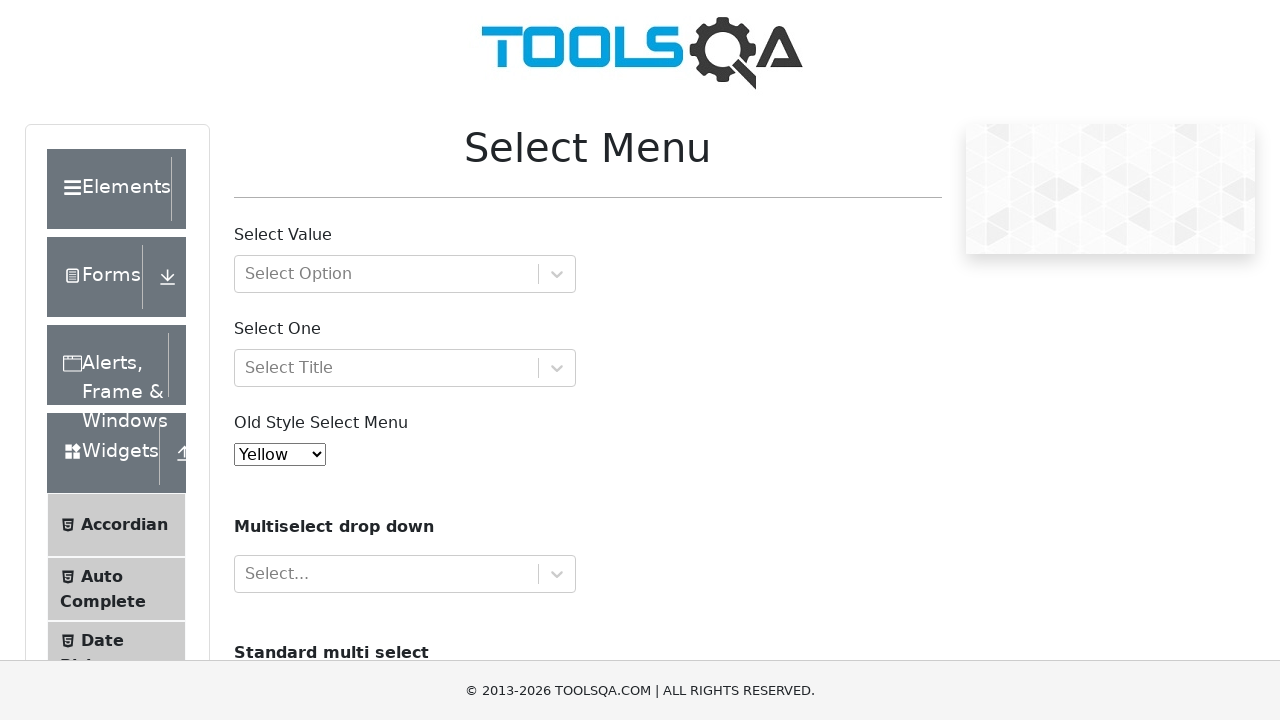

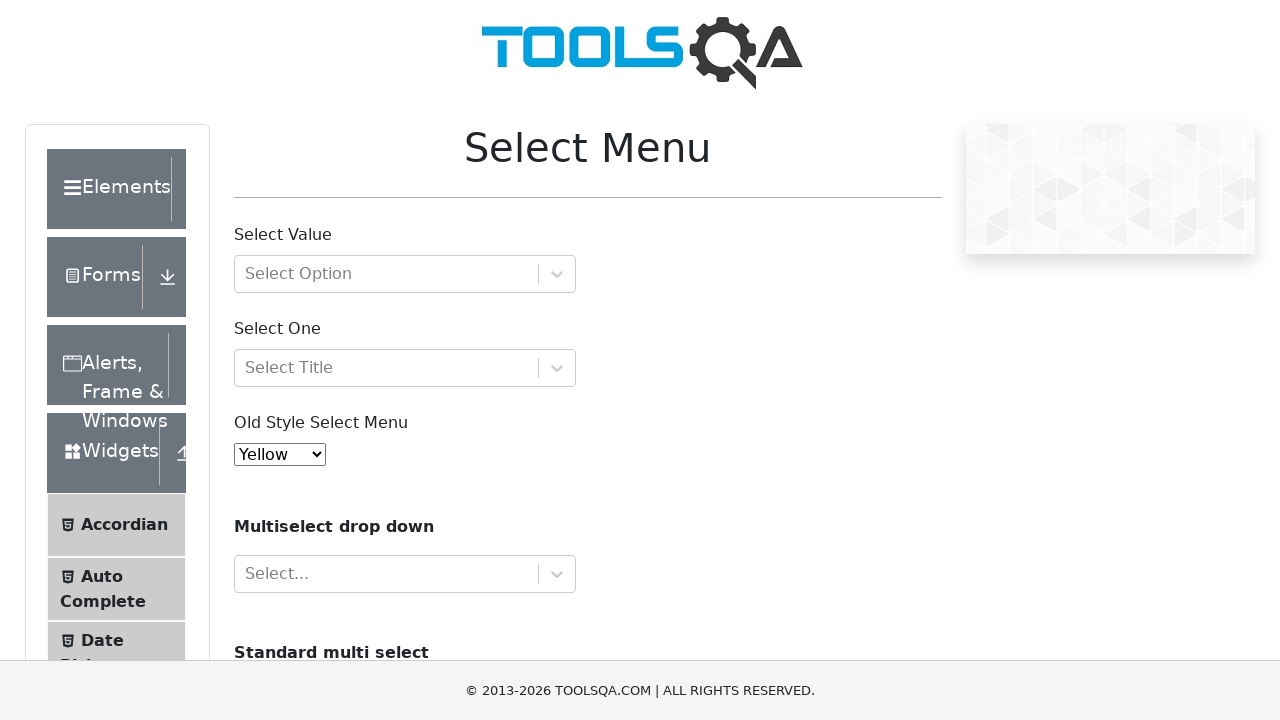